Tests job search functionality on Alchemy Jobs site by navigating to jobs page, searching for "Banking" jobs, clicking a random job listing, and clicking the application button to view contact information.

Starting URL: https://alchemy.hguy.co/jobs

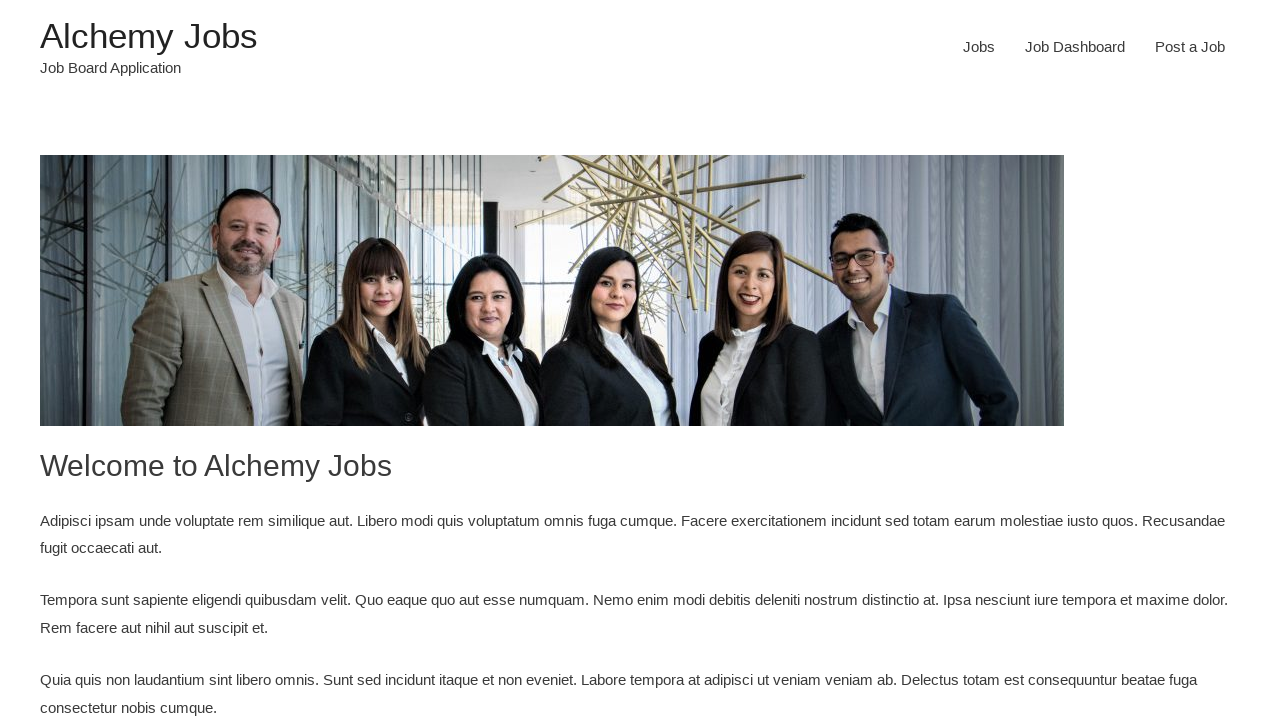

Clicked main navigation link to go to Jobs page at (979, 47) on div.main-navigation a
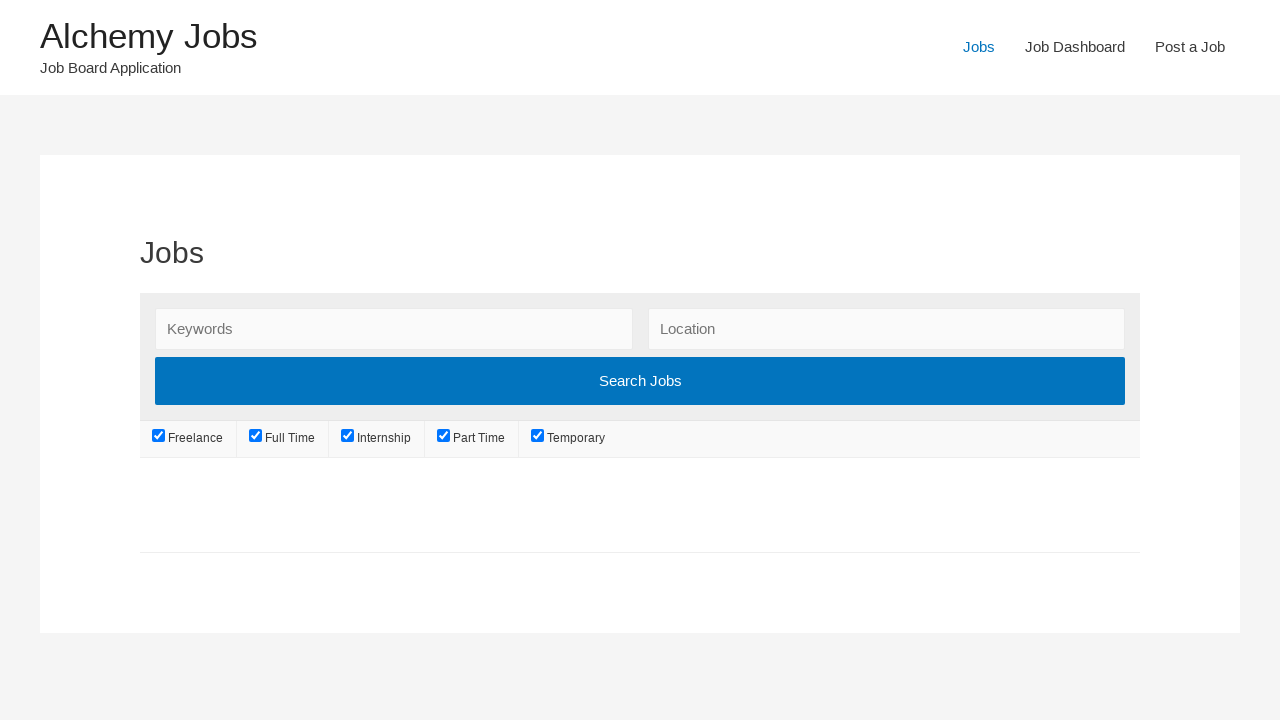

Verified page title is 'Jobs – Alchemy Jobs'
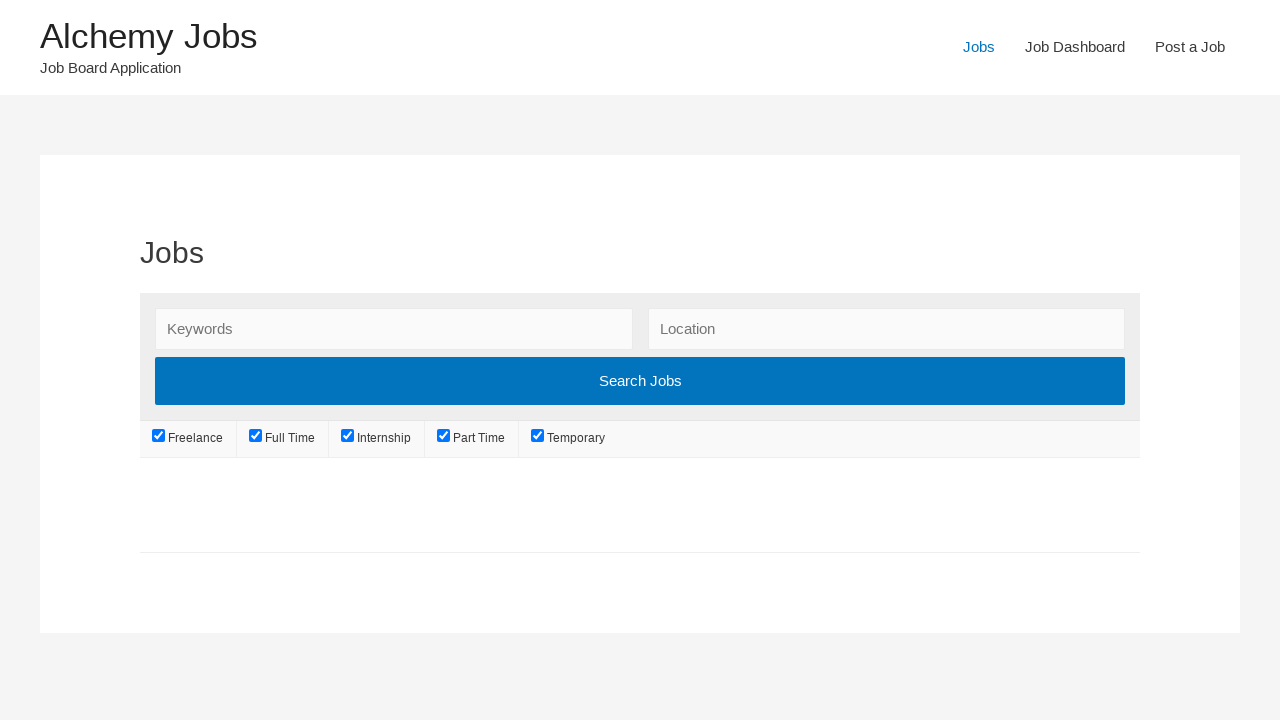

Filled search keywords field with 'Banking' on input#search_keywords
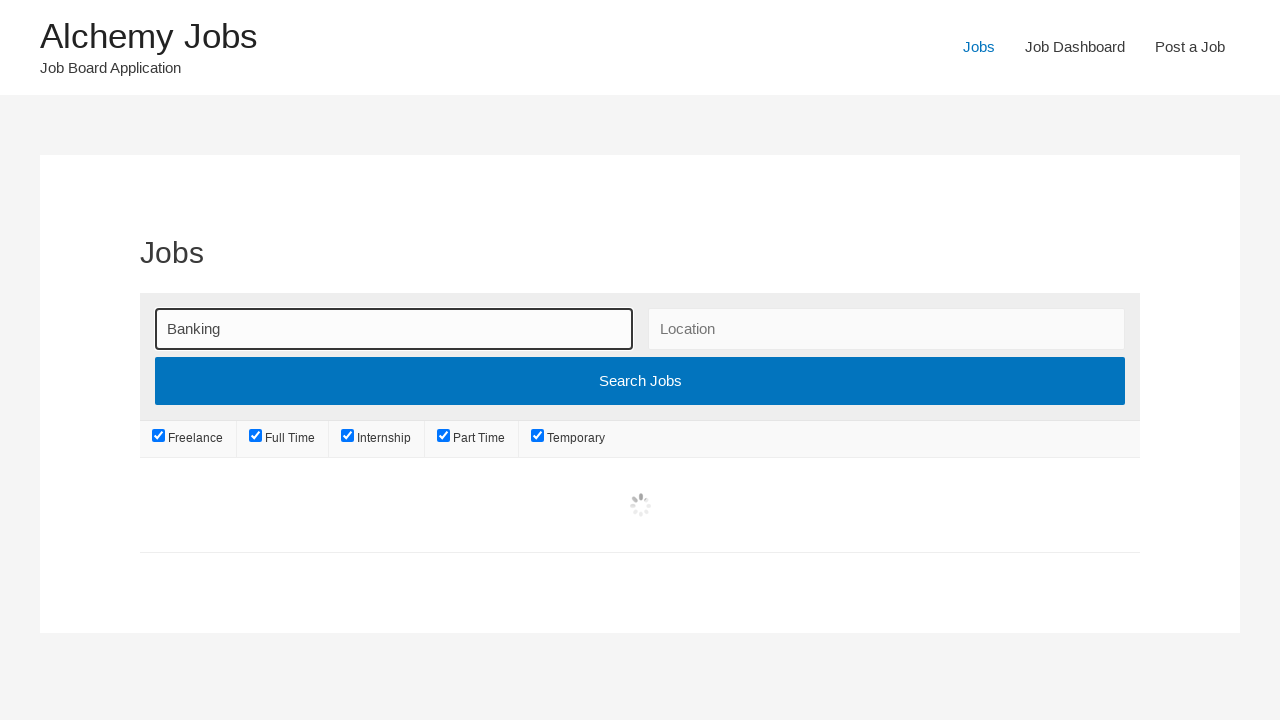

Clicked Search Jobs button at (640, 381) on input[value='Search Jobs']
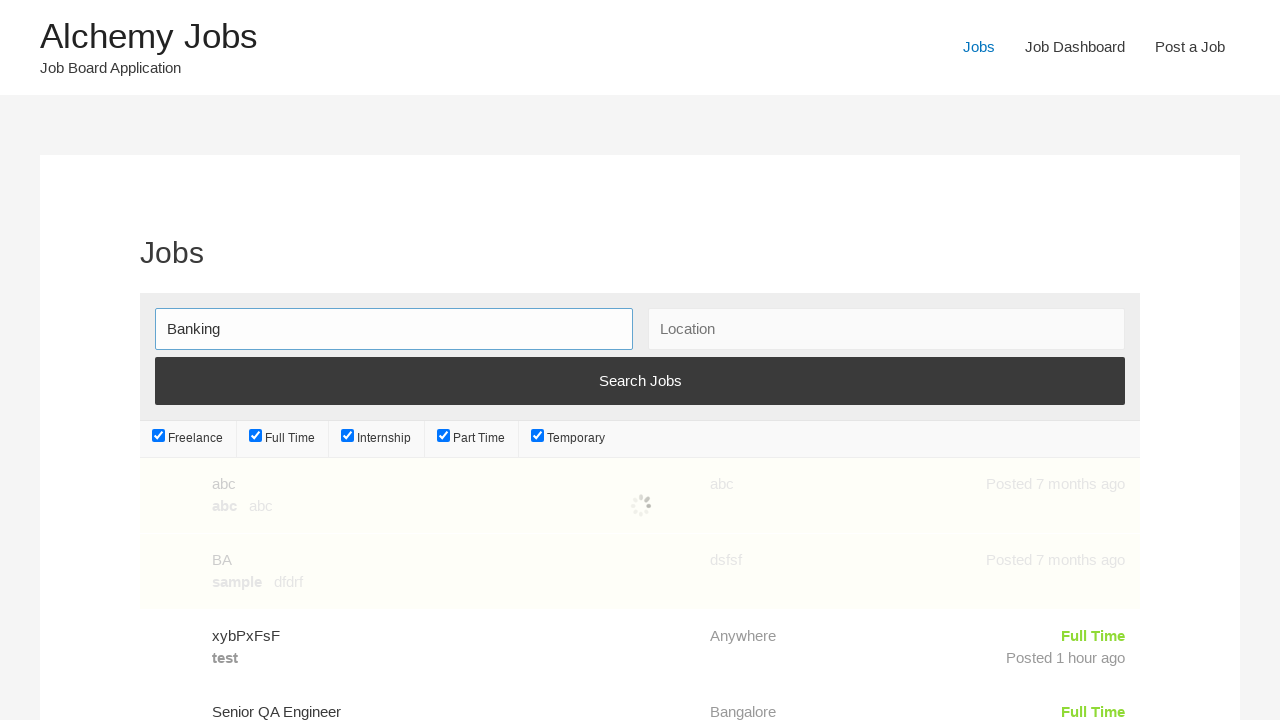

Job listings loaded
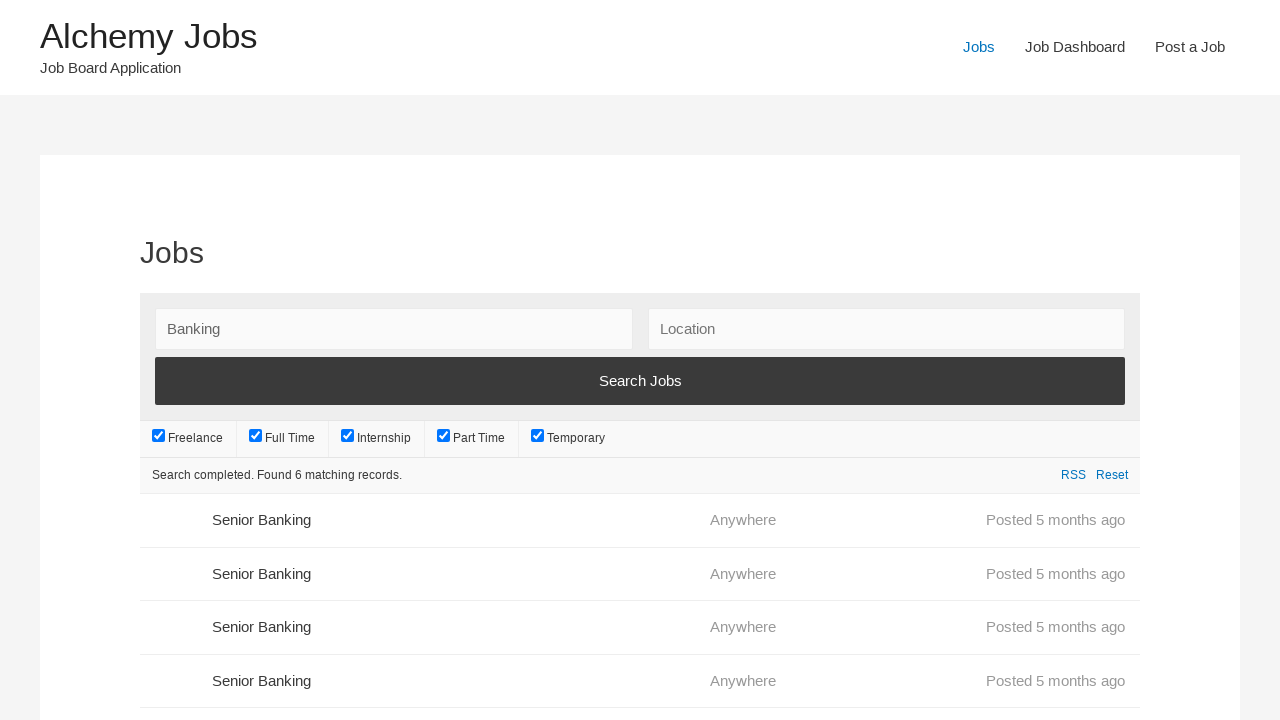

Retrieved all job listings (6 jobs found)
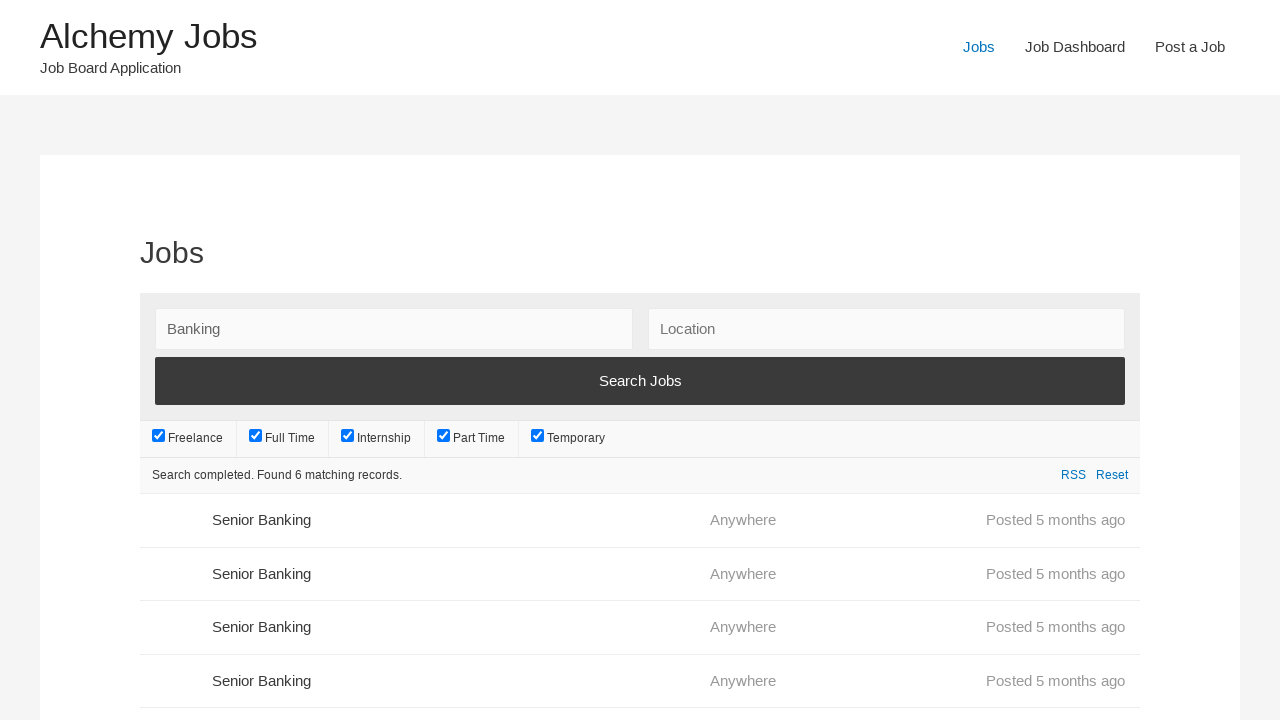

Clicked on a random job listing at (640, 694) on ul.job_listings li a >> nth=4
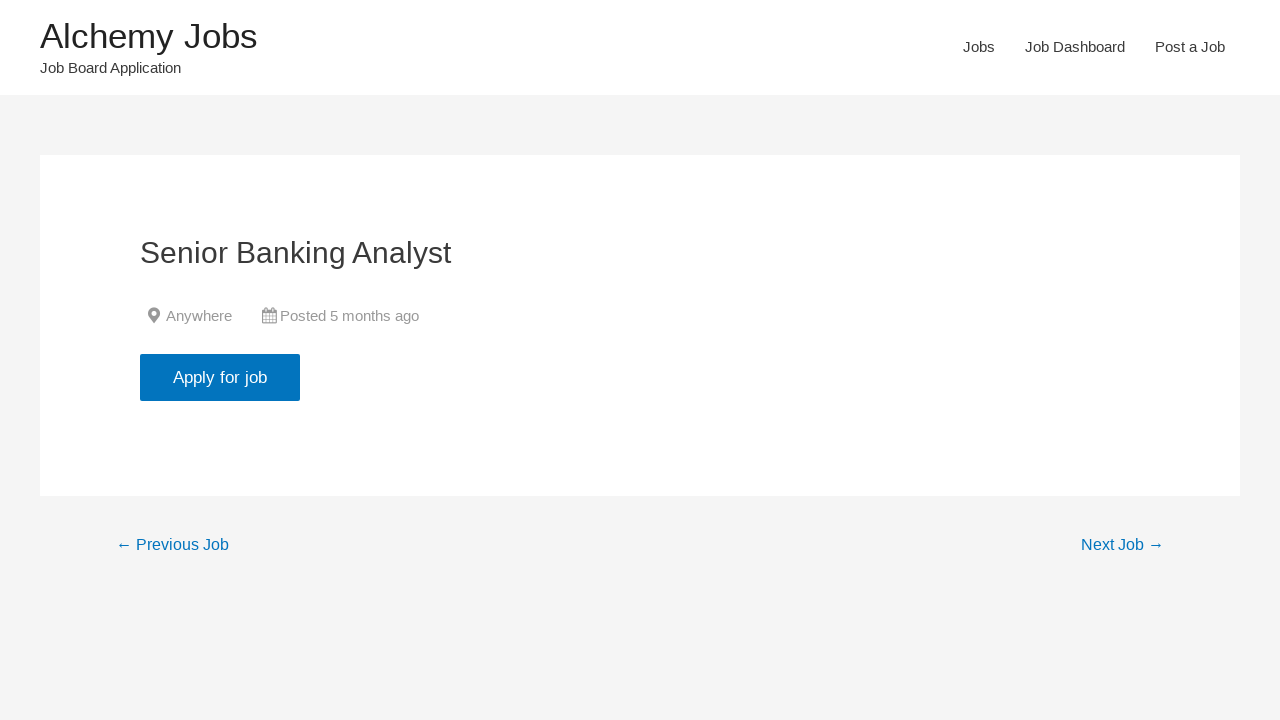

Clicked application button to view contact information at (220, 377) on input.application_button.button
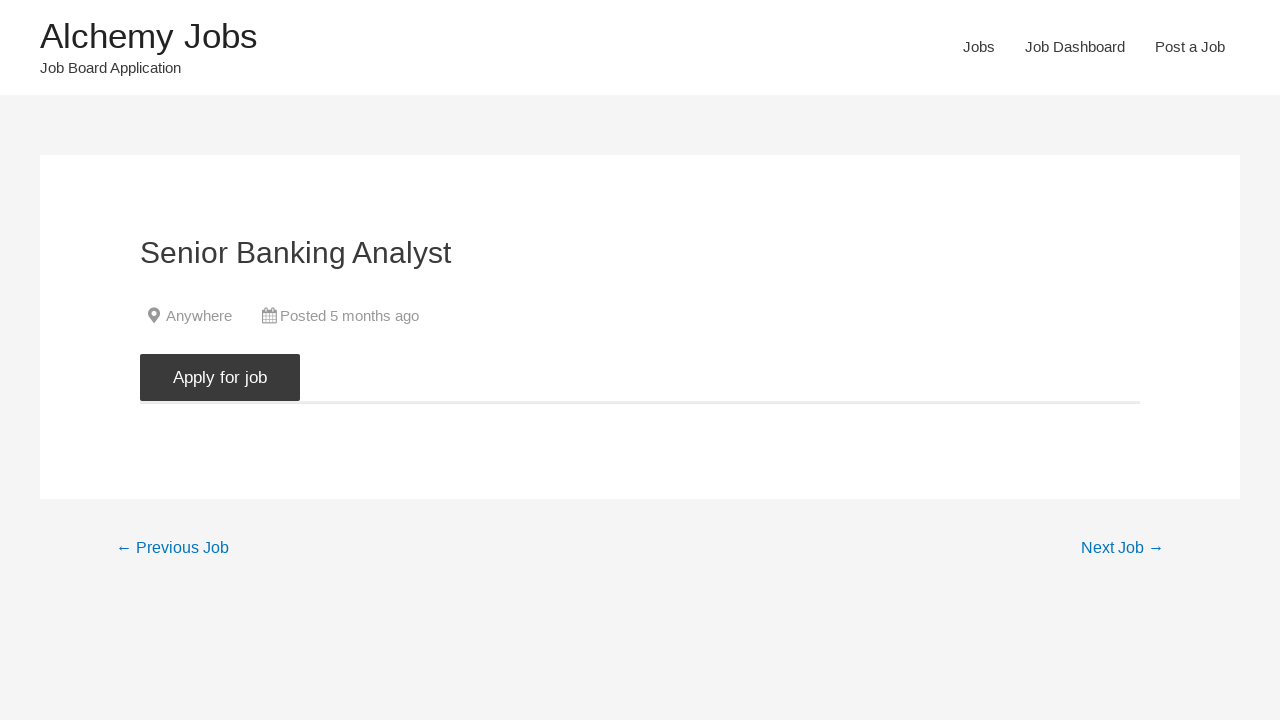

Retrieved application email: abhiram@cklabs.com
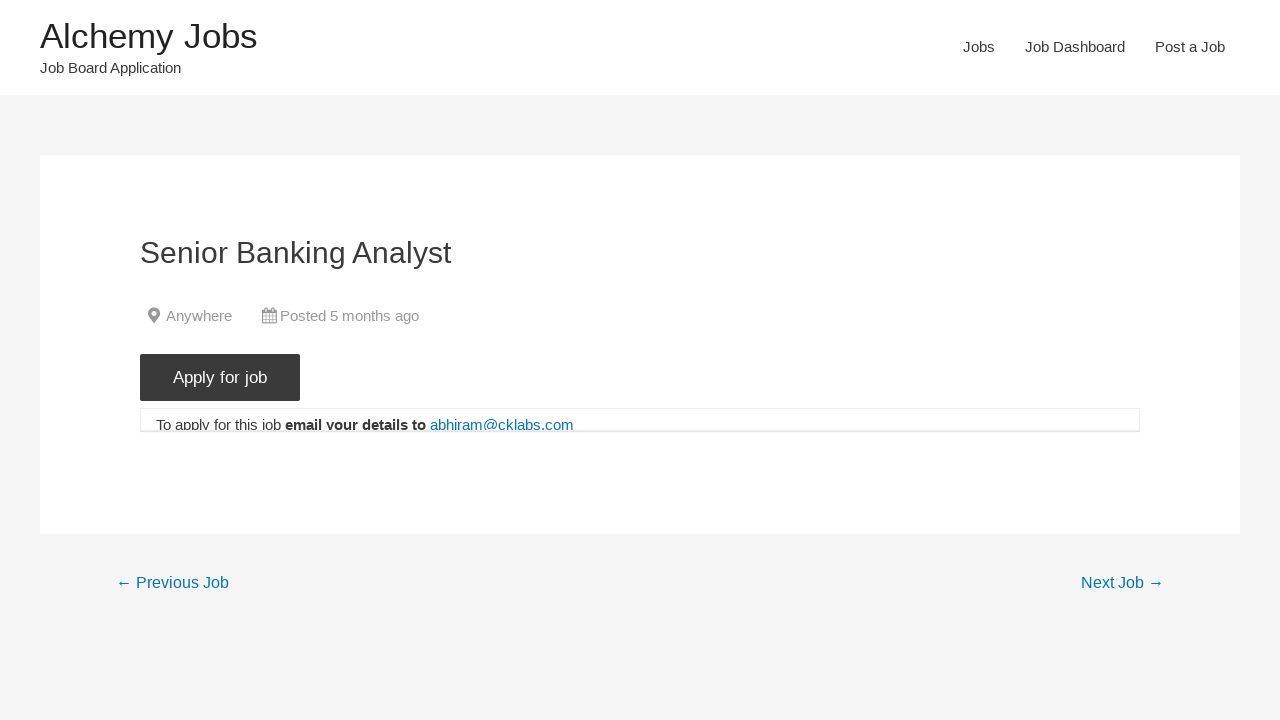

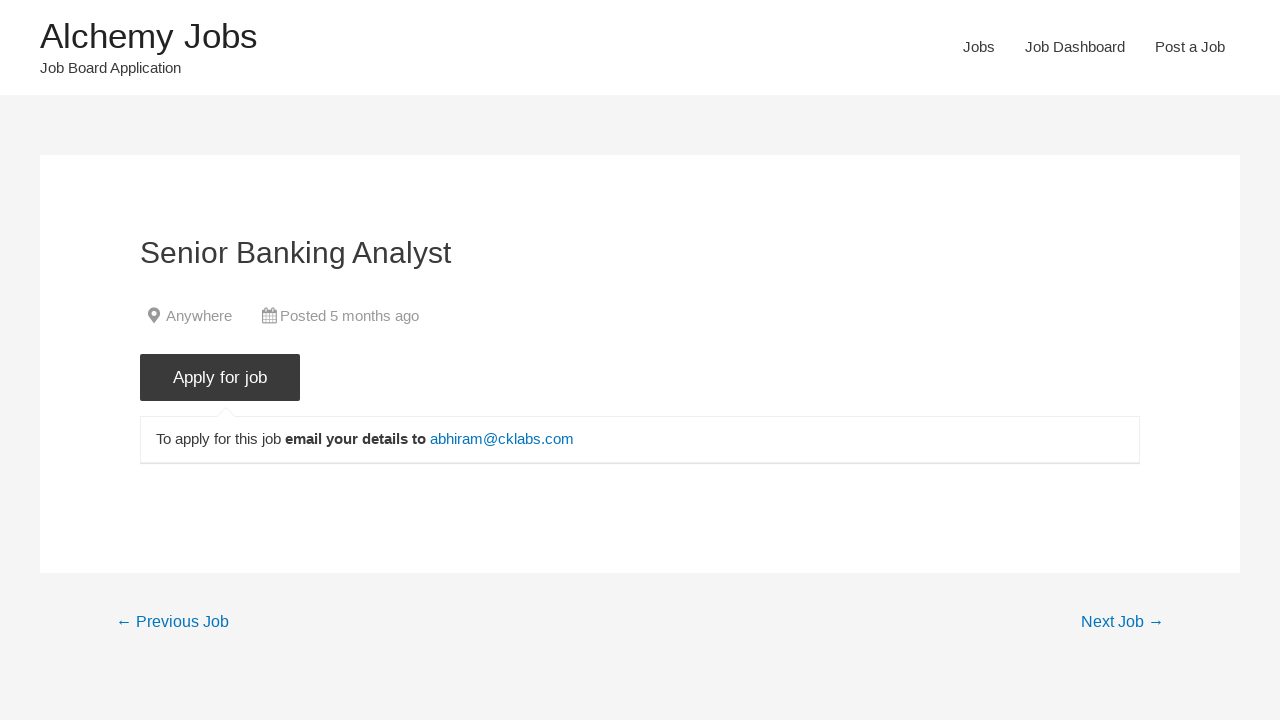